Tests the feedback page by entering name and age, submitting the form, and verifying the submitted values

Starting URL: https://kristinek.github.io/site/tasks/provide_feedback

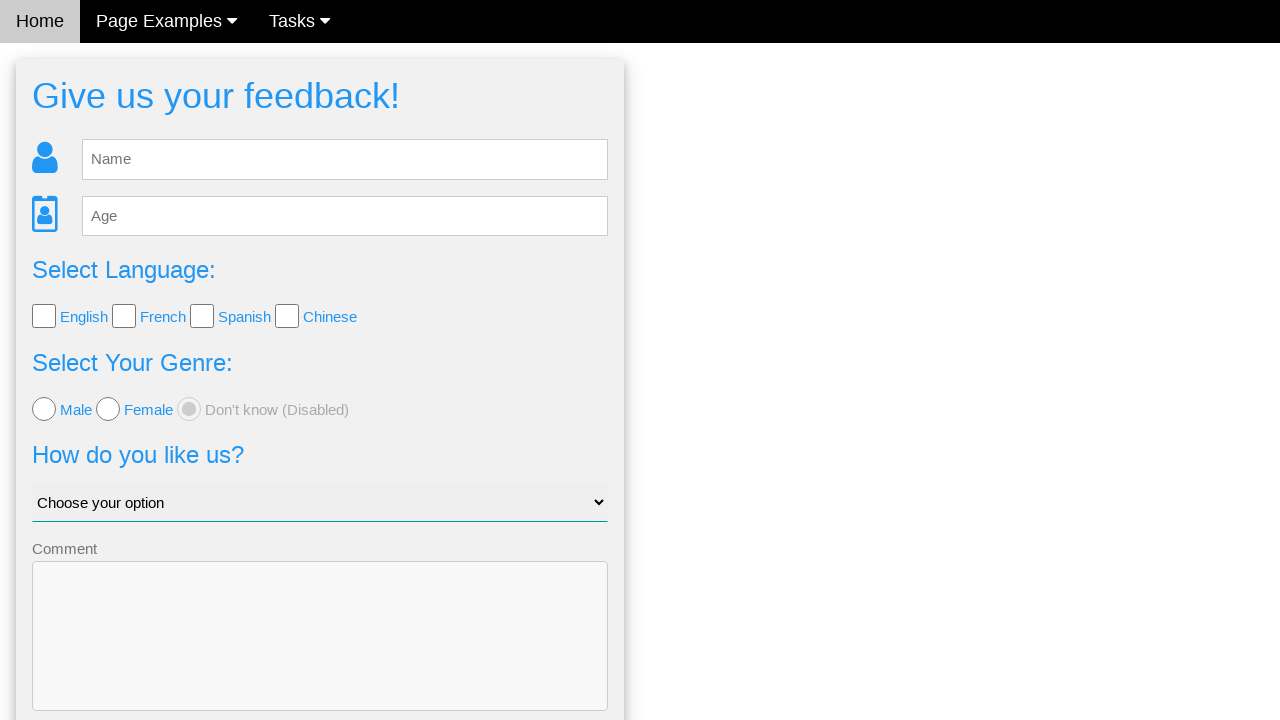

Filled name field with 'Alice Smith' on #fb_name
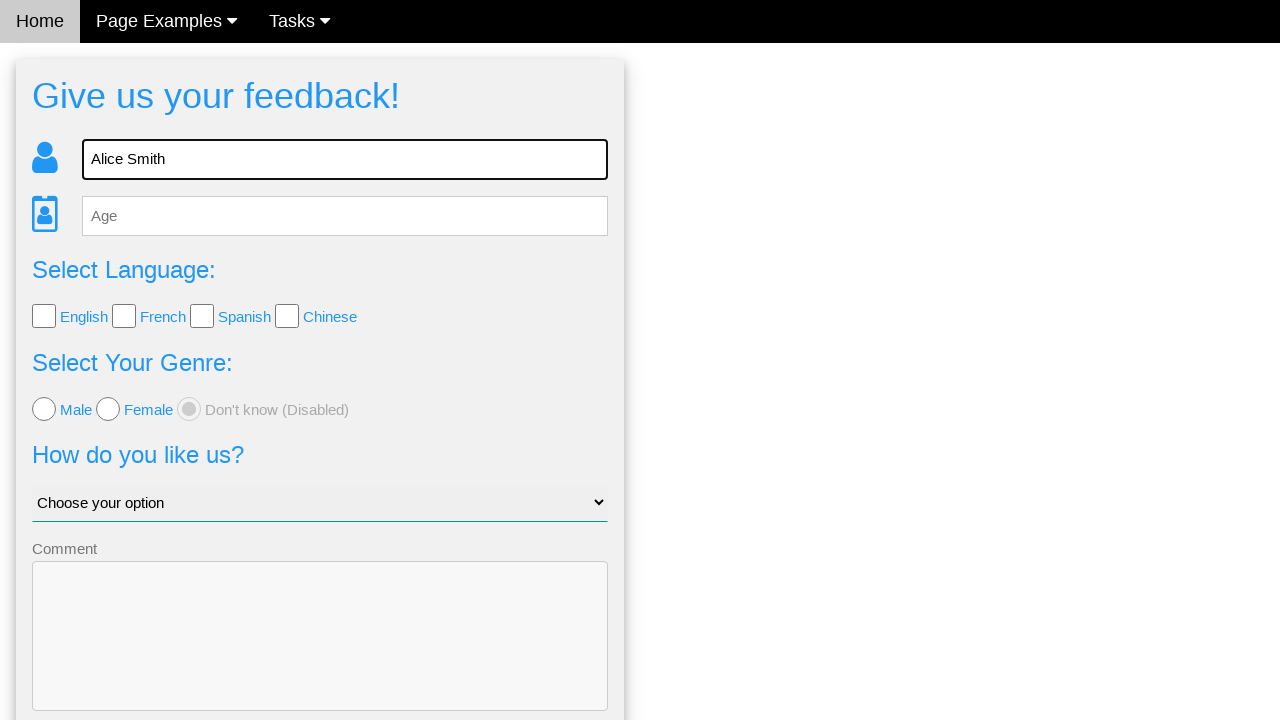

Filled age field with '30' on #fb_age
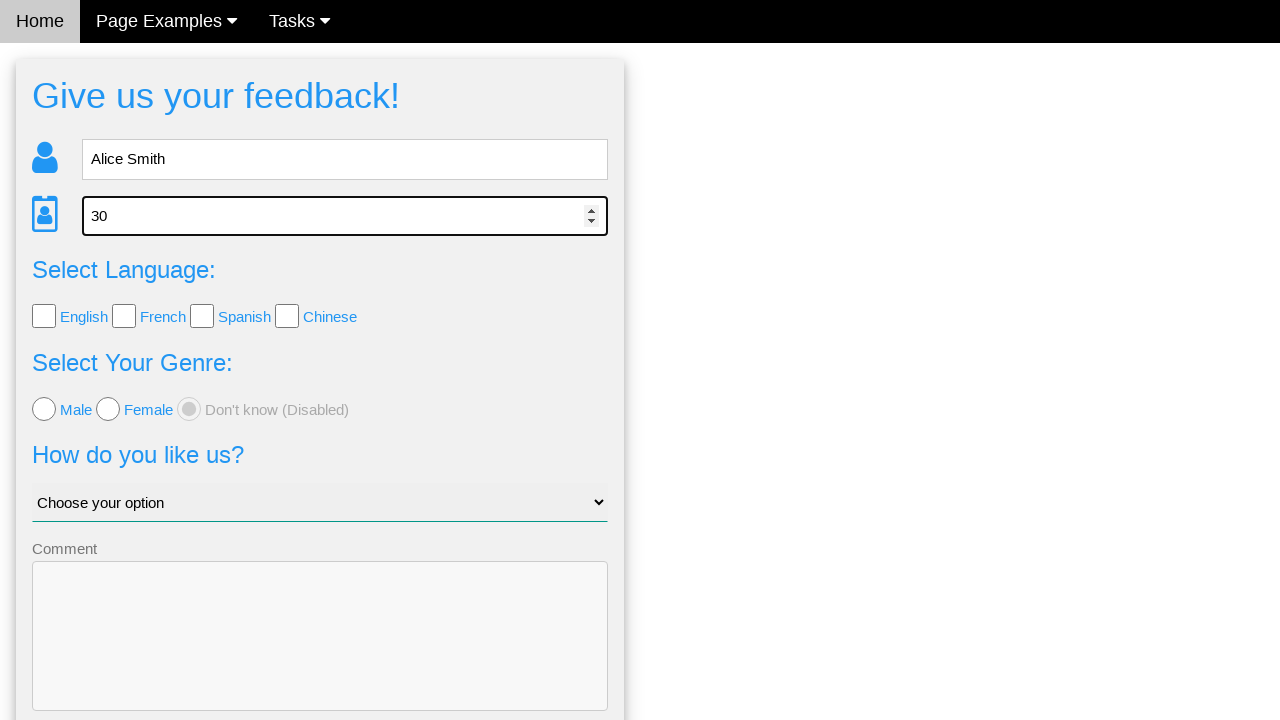

Clicked Send button to submit feedback form at (320, 656) on .w3-btn-block
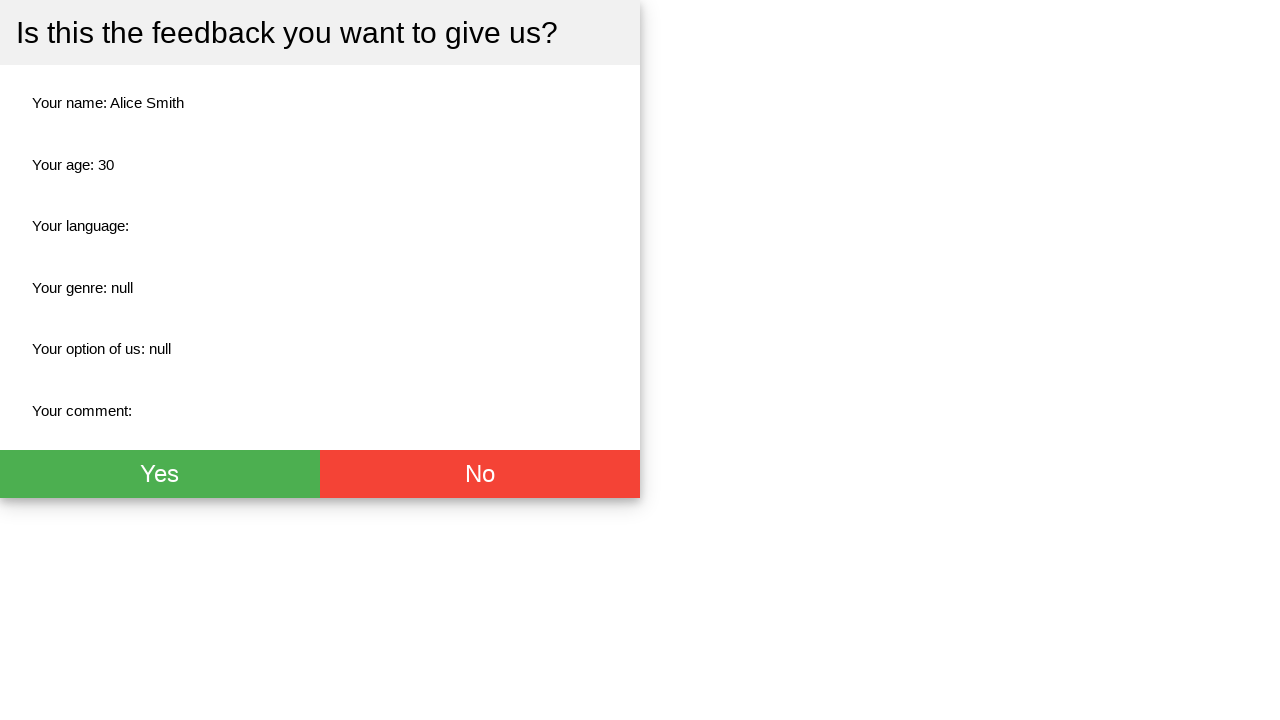

Confirmation page loaded with name element visible
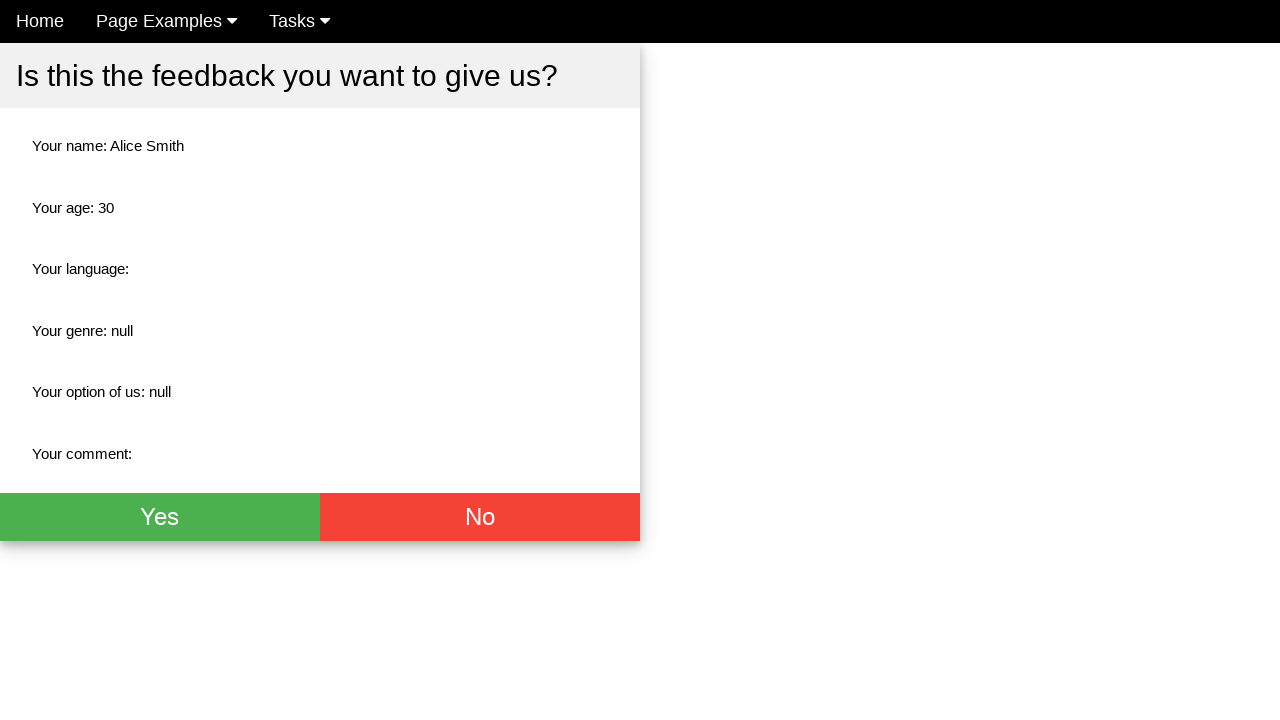

Verified submitted name is 'Alice Smith'
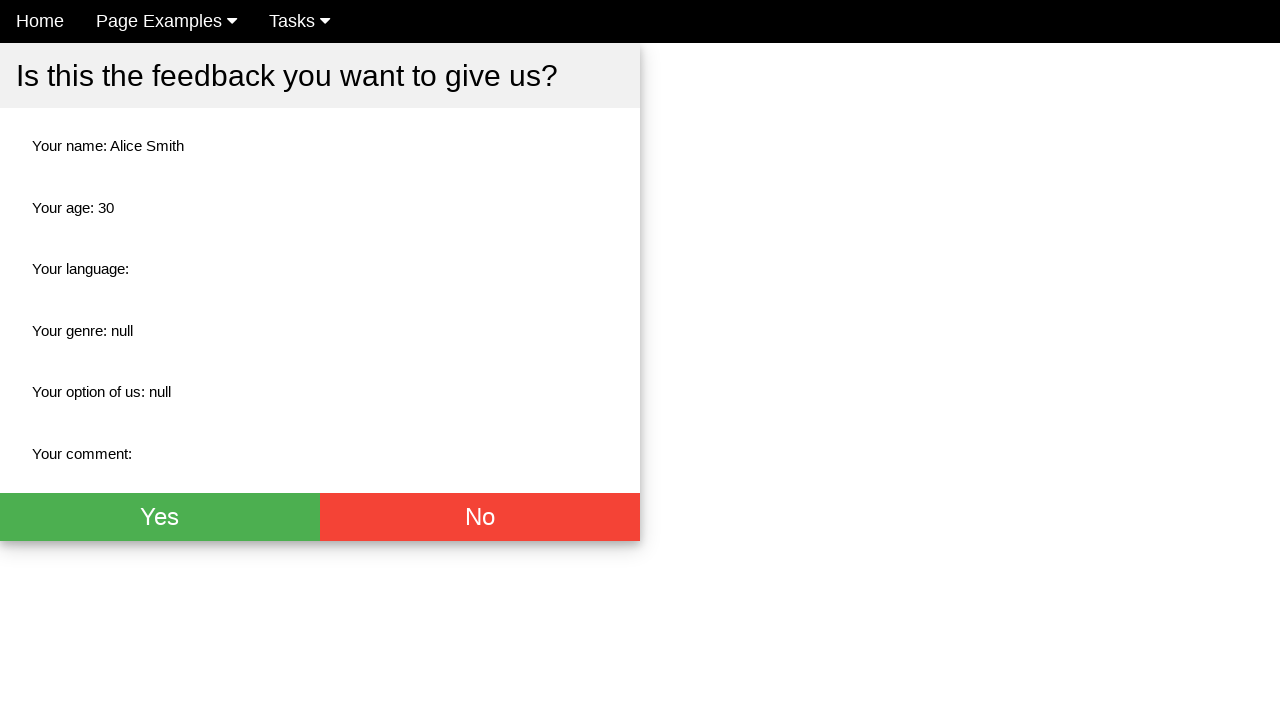

Verified submitted age is '30'
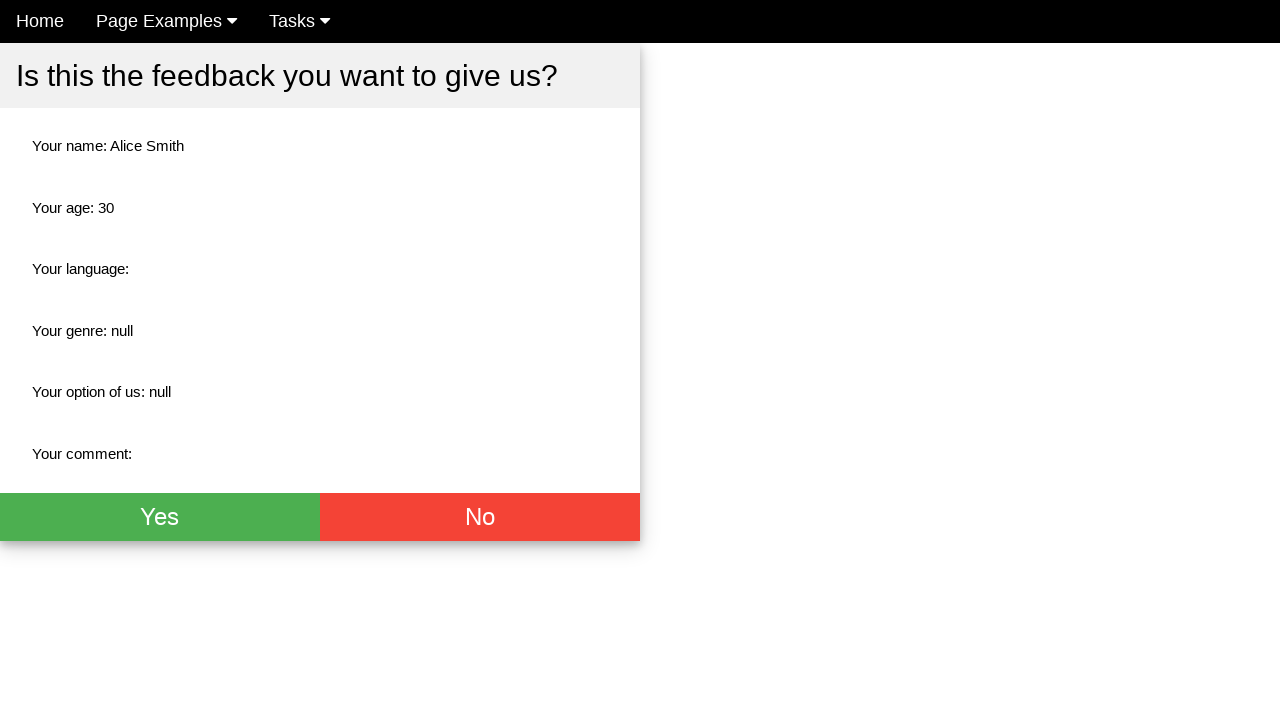

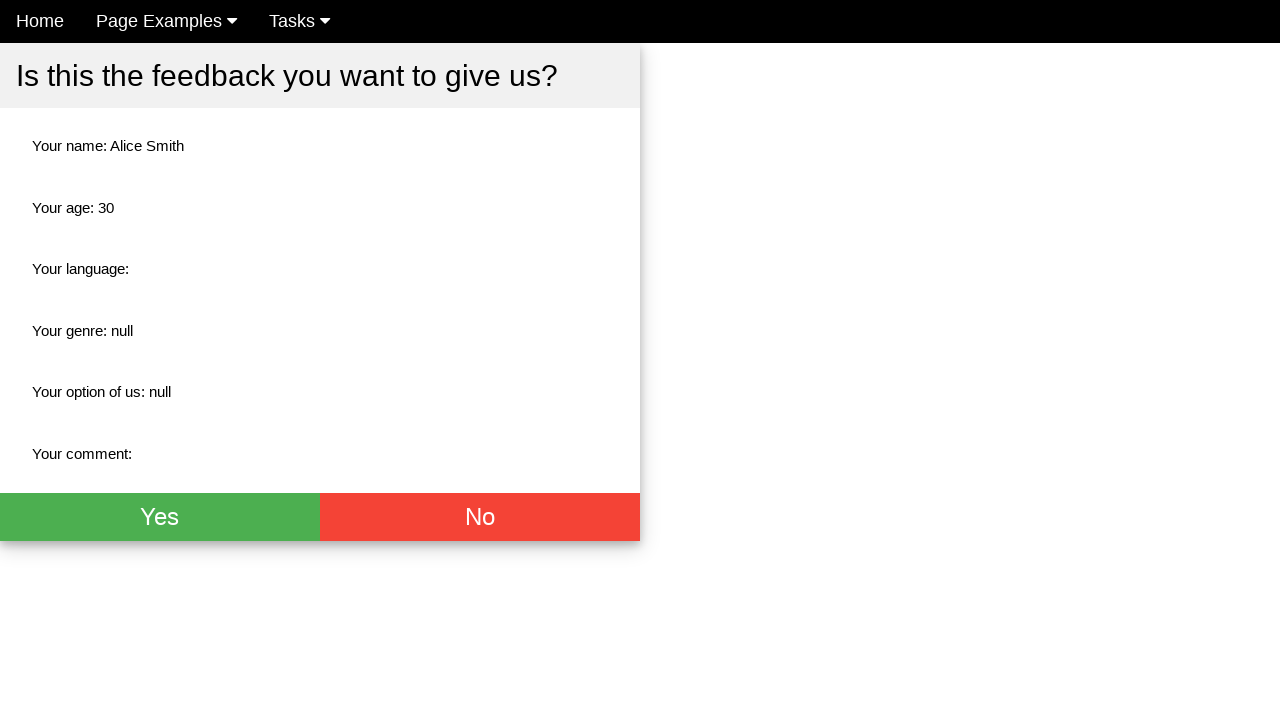